Tests filling out a practice registration form on DemoQA, including text fields, radio buttons, date picker, dropdowns with autocomplete, checkboxes, and state/city selection, then submits the form.

Starting URL: https://demoqa.com/automation-practice-form

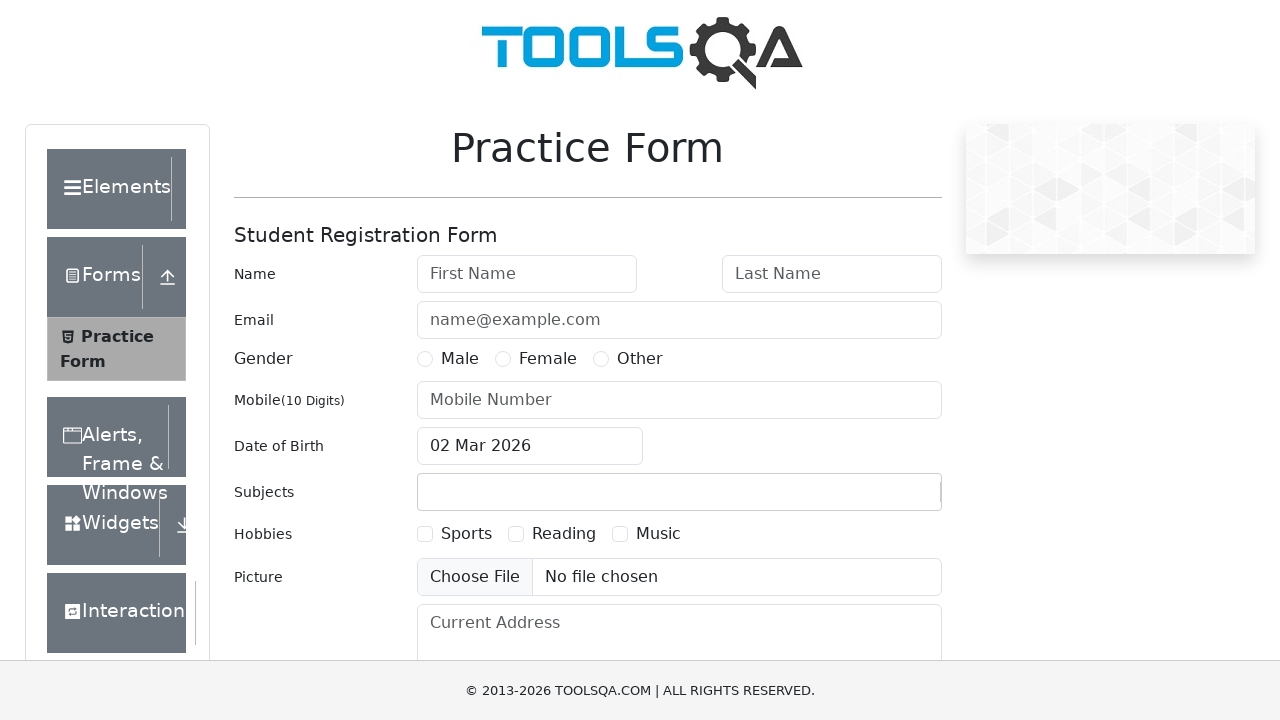

Filled First Name field with 'Dmitriy' on #firstName
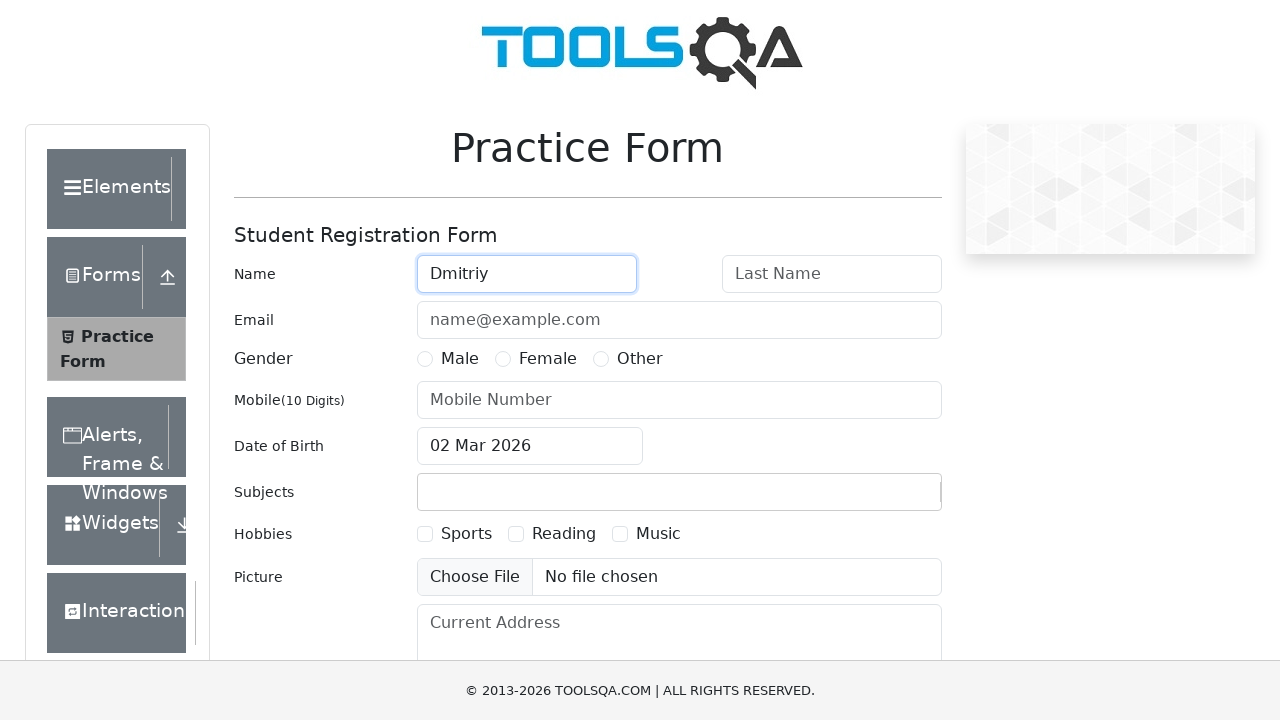

Filled Last Name field with 'Konovalov' on #lastName
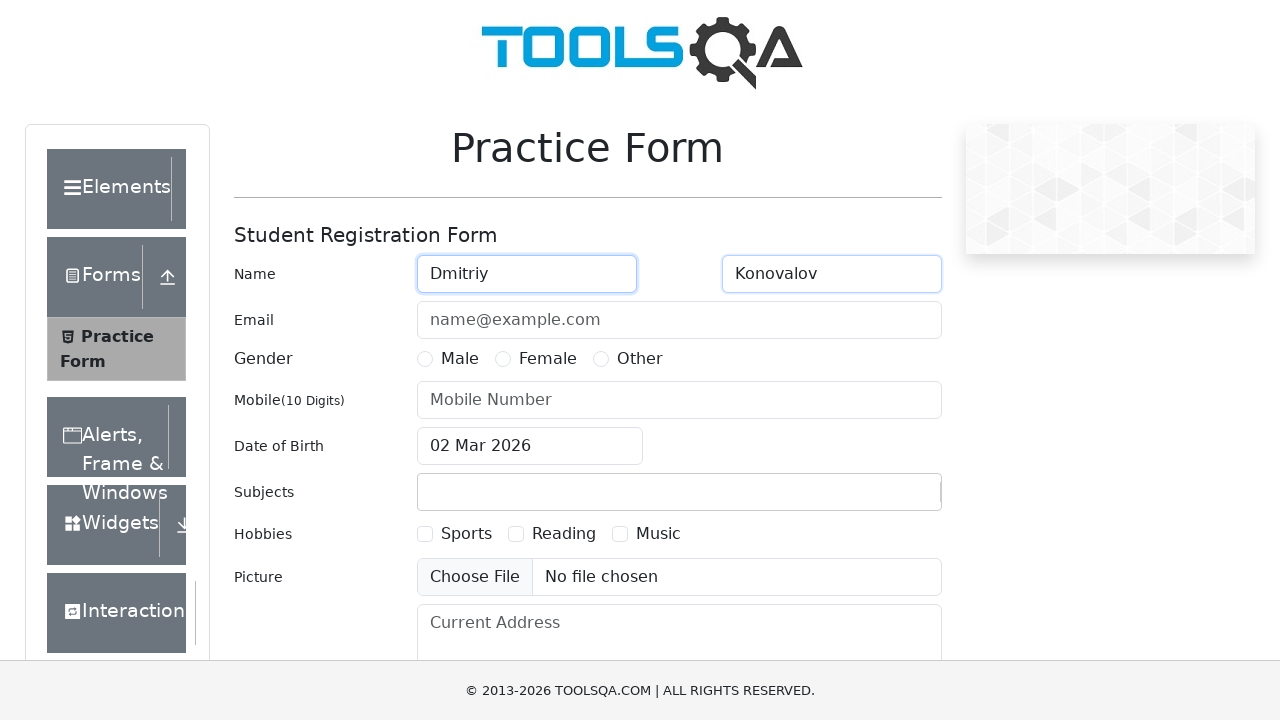

Filled Email field with 'Konovalov@mail.ru' on #userEmail
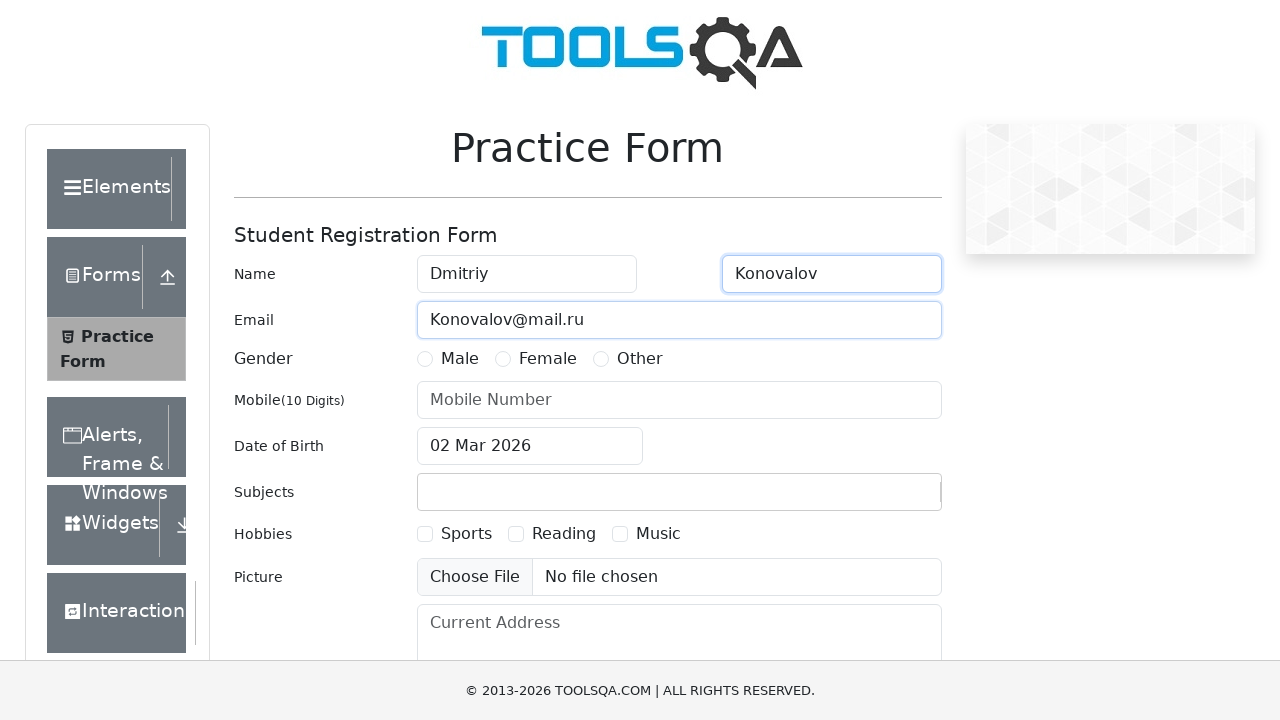

Selected Male gender radio button at (460, 359) on label[for='gender-radio-1']
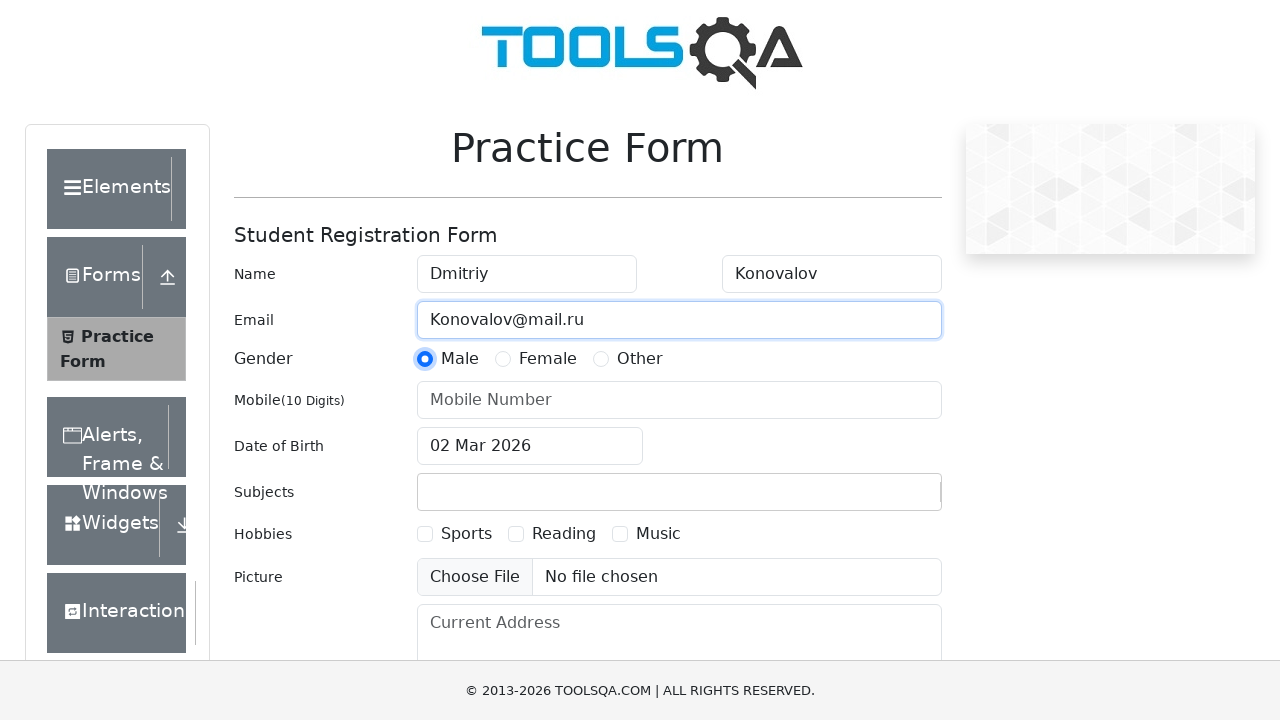

Filled Mobile number field with '89029384746' on #userNumber
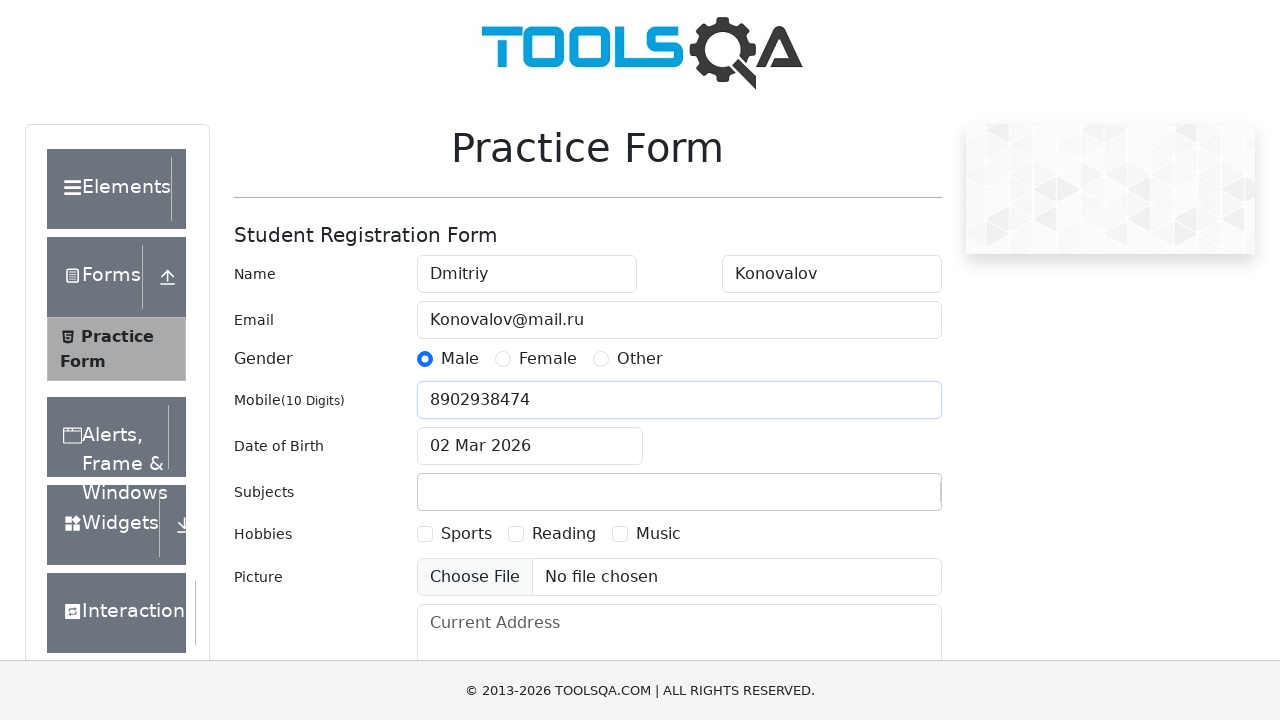

Clicked Date of Birth field to open datepicker at (530, 446) on #dateOfBirthInput
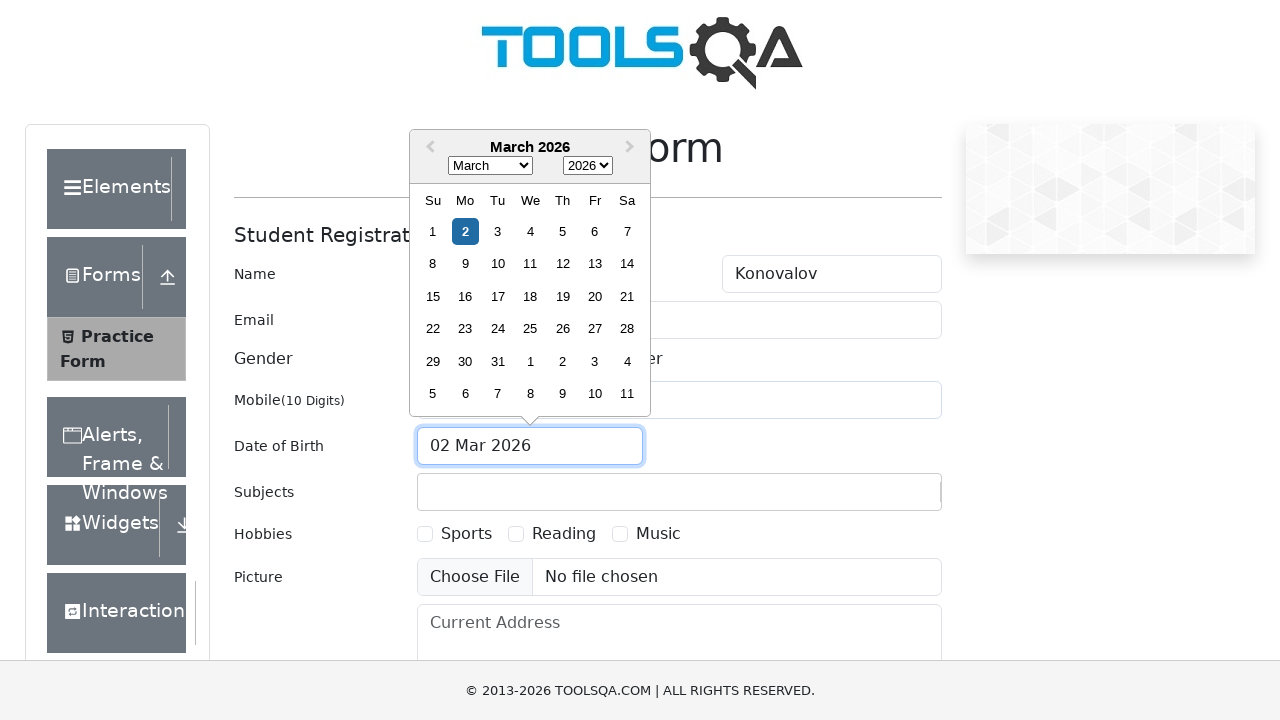

Selected day 10 from datepicker at (498, 264) on .react-datepicker__day--010
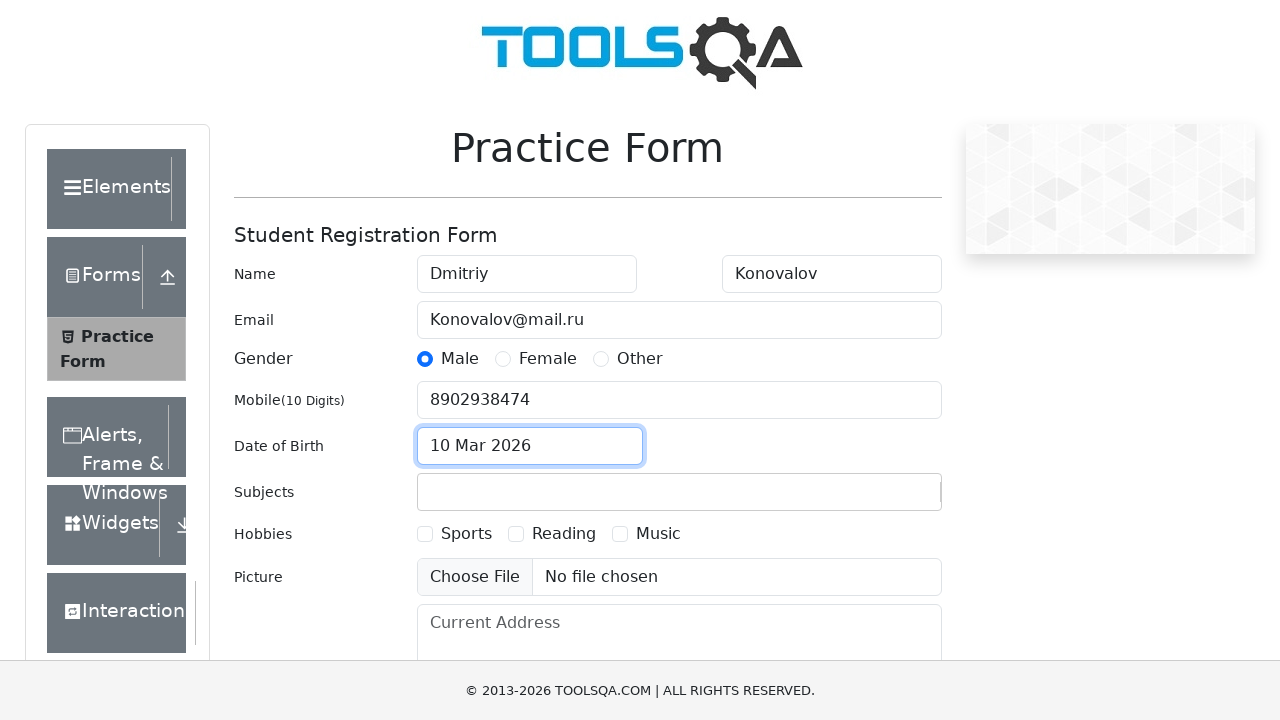

Filled Subjects field with 'Hist' on #subjectsInput
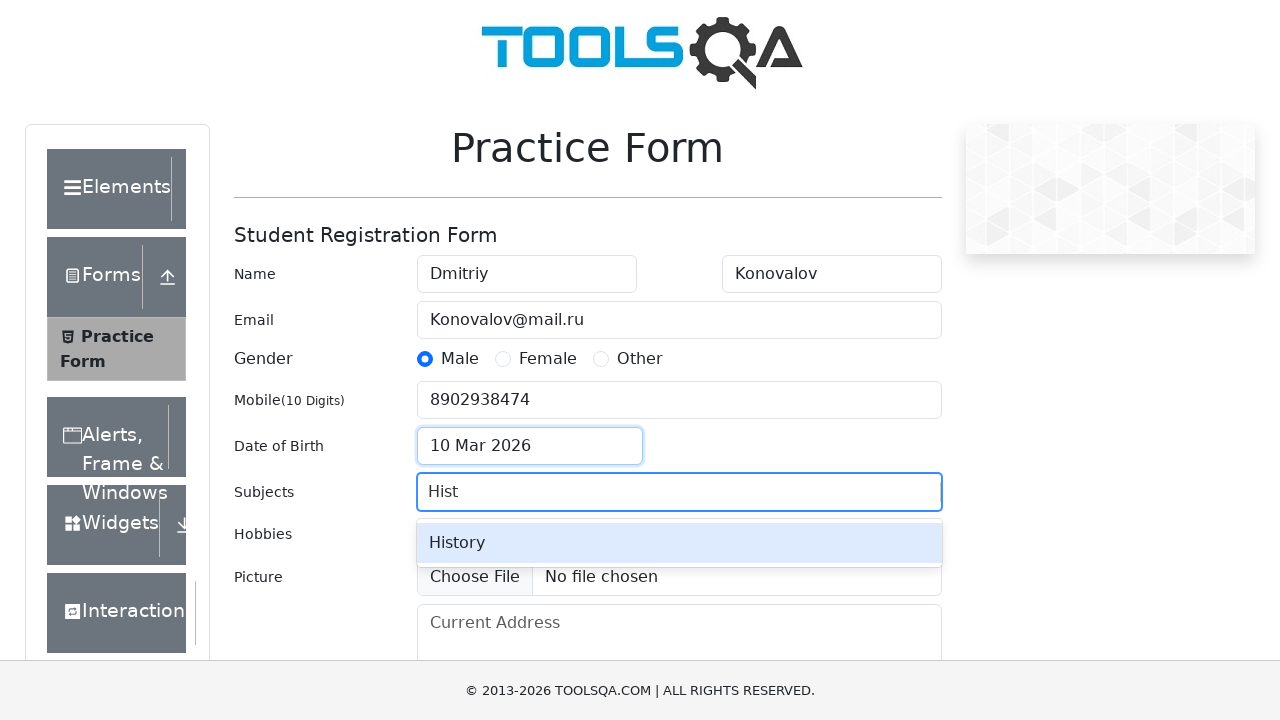

Waited for Subjects autocomplete dropdown suggestion to appear
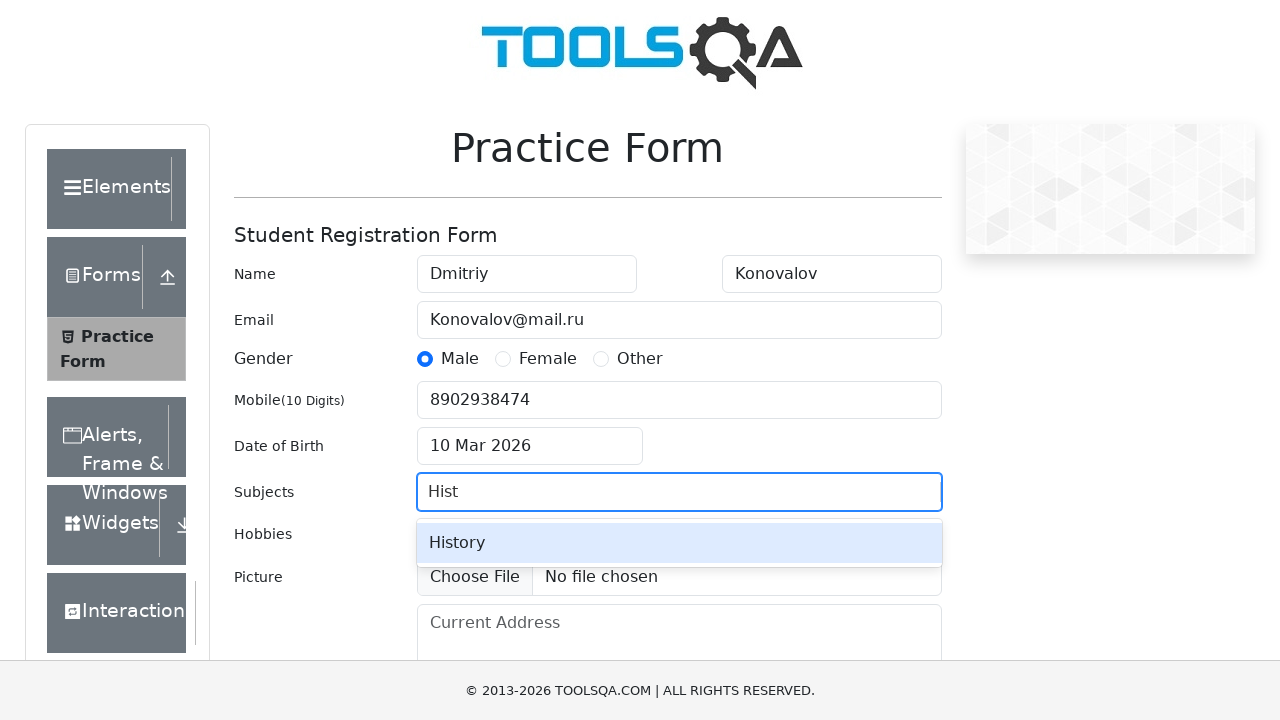

Clicked Subjects autocomplete dropdown suggestion at (679, 543) on .subjects-auto-complete__menu-list div[id*='react-select']
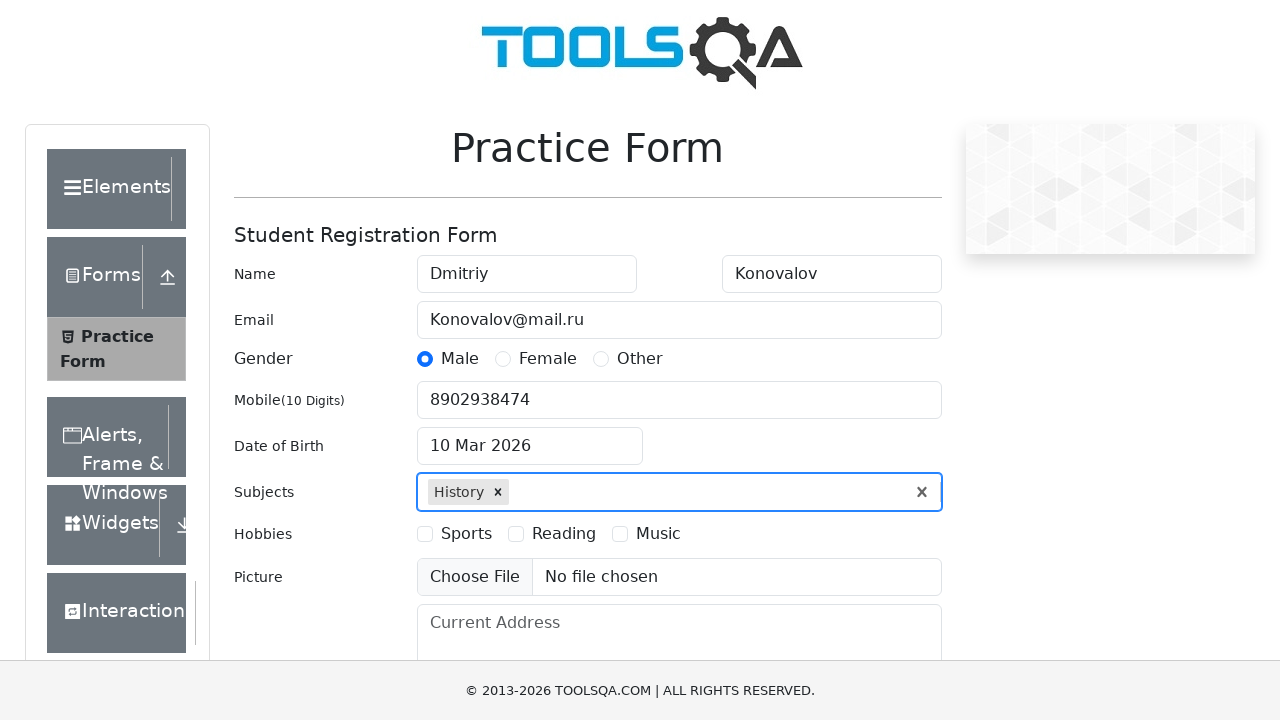

Selected Sports hobby checkbox at (466, 534) on label[for='hobbies-checkbox-1']
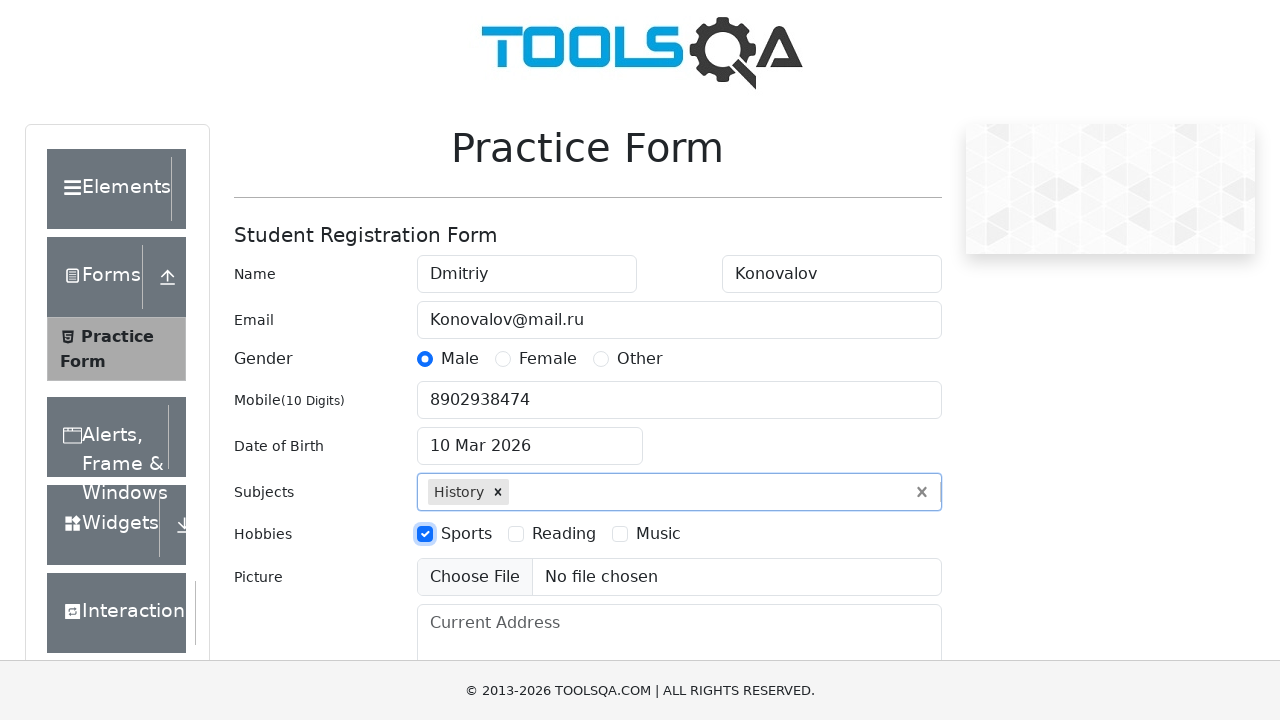

Filled Current Address field with 'Nosova 95' on #currentAddress
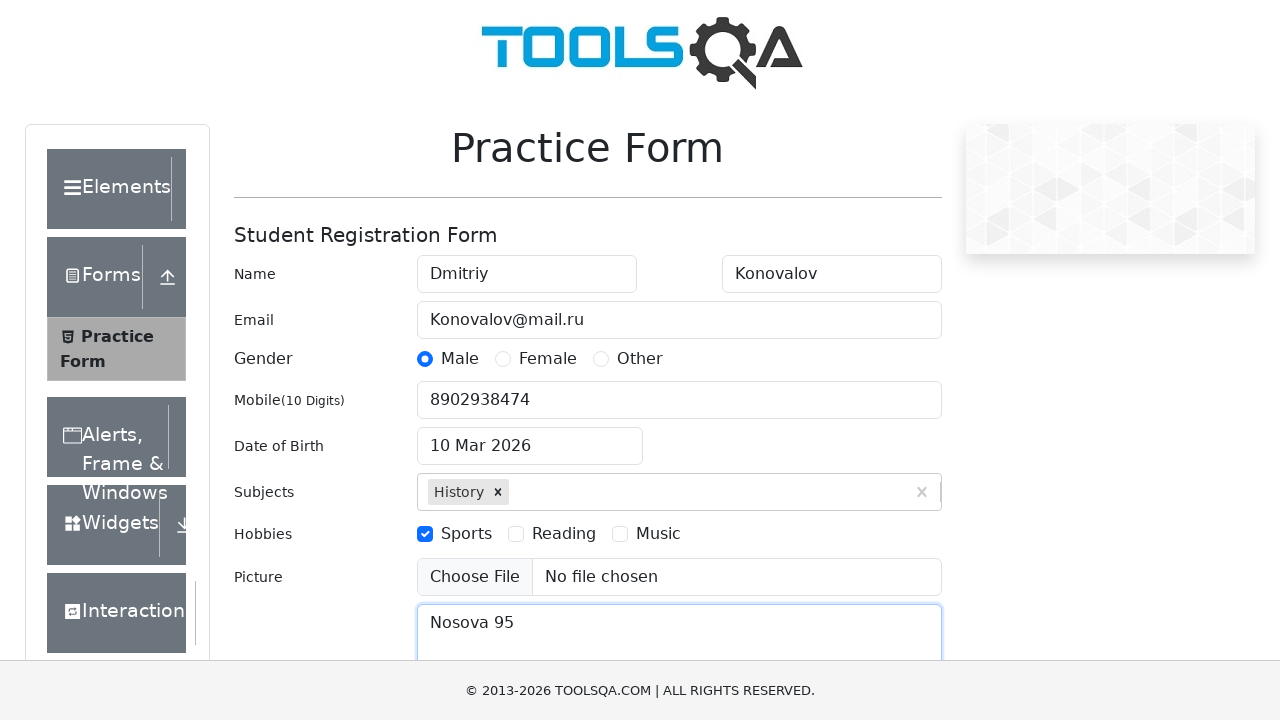

Scrolled State dropdown into view
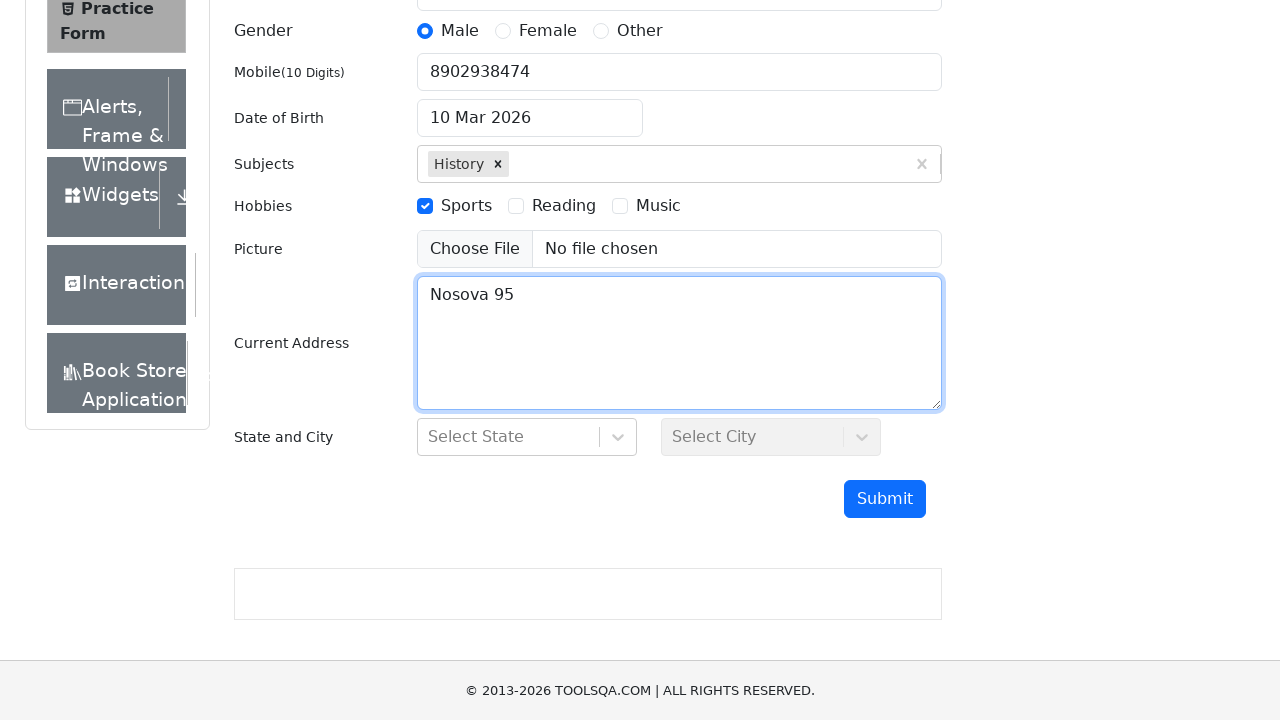

Clicked State dropdown to open it at (527, 437) on xpath=//*[@id='state']/child::div
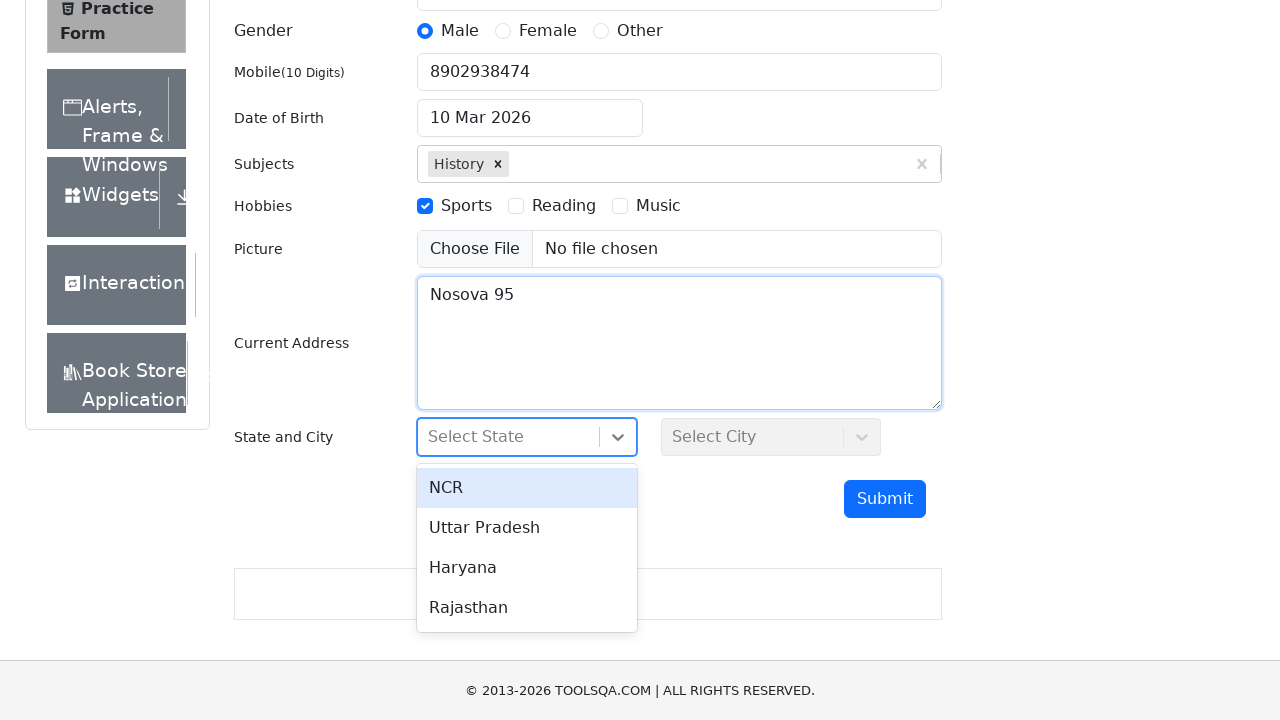

Waited for first state option to appear in dropdown
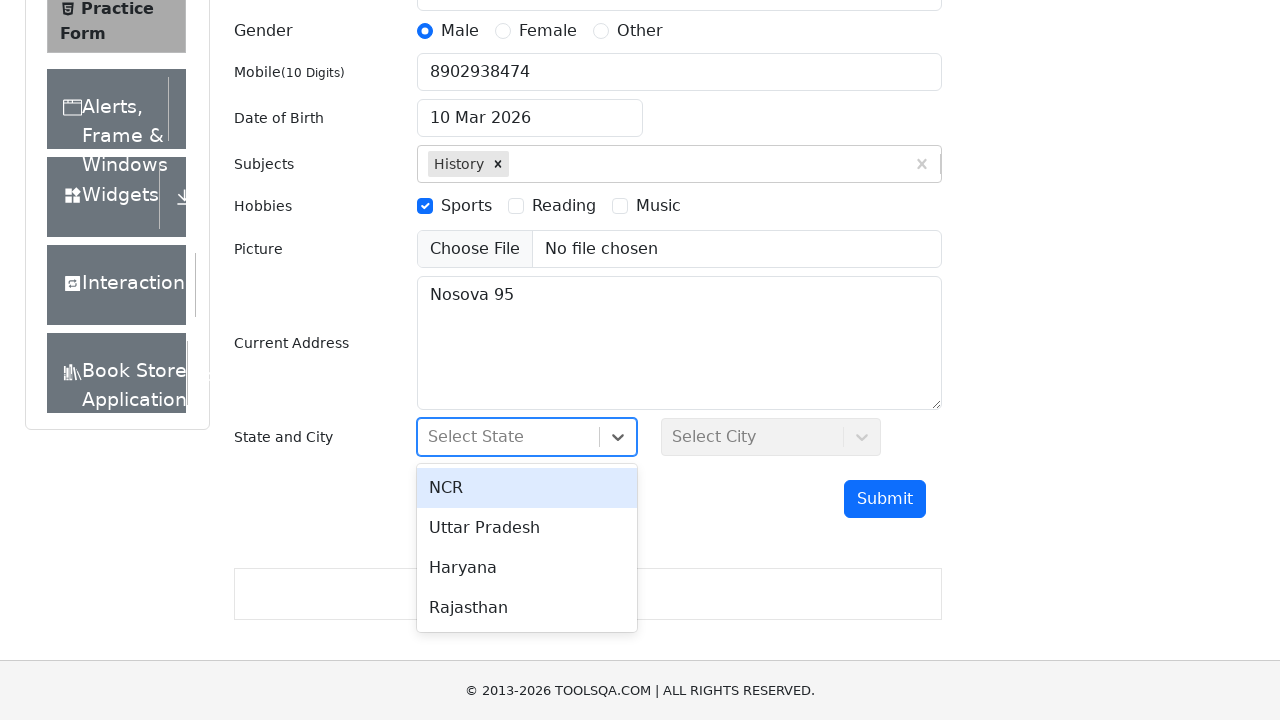

Selected first state option from dropdown at (527, 488) on #react-select-3-option-0
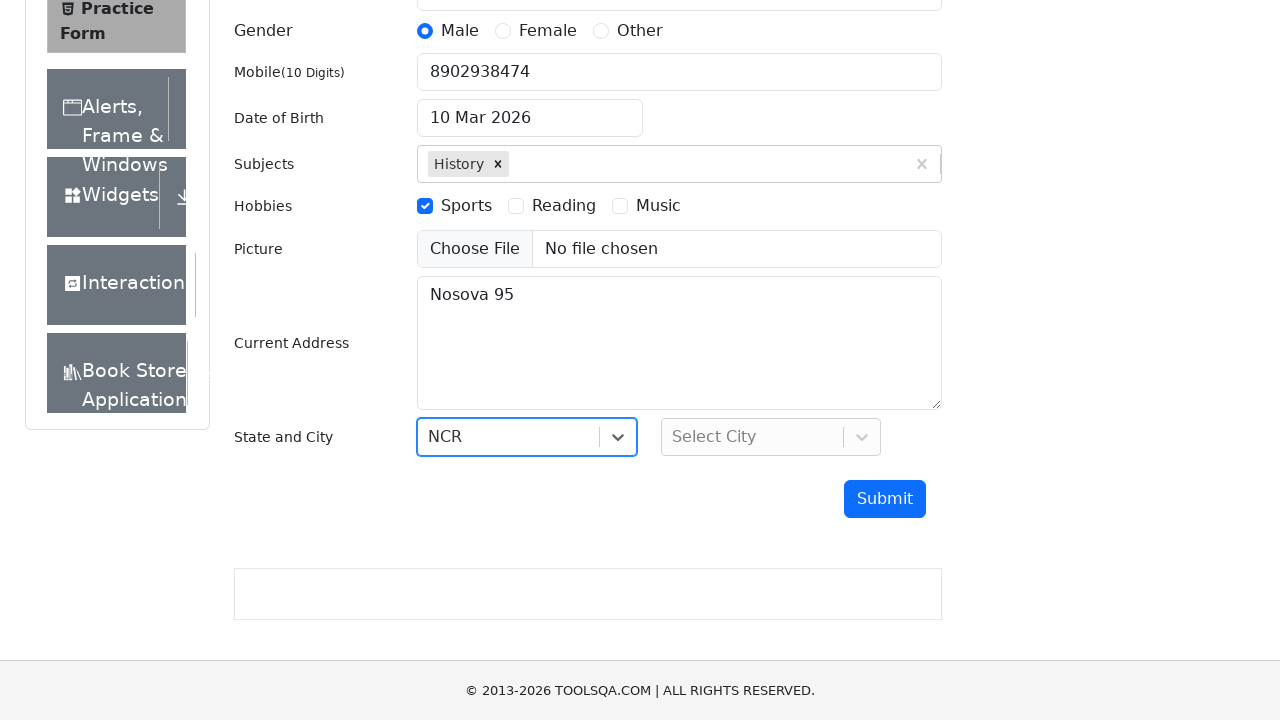

Clicked City dropdown to open it at (771, 437) on xpath=//*[@id='city']/child::div
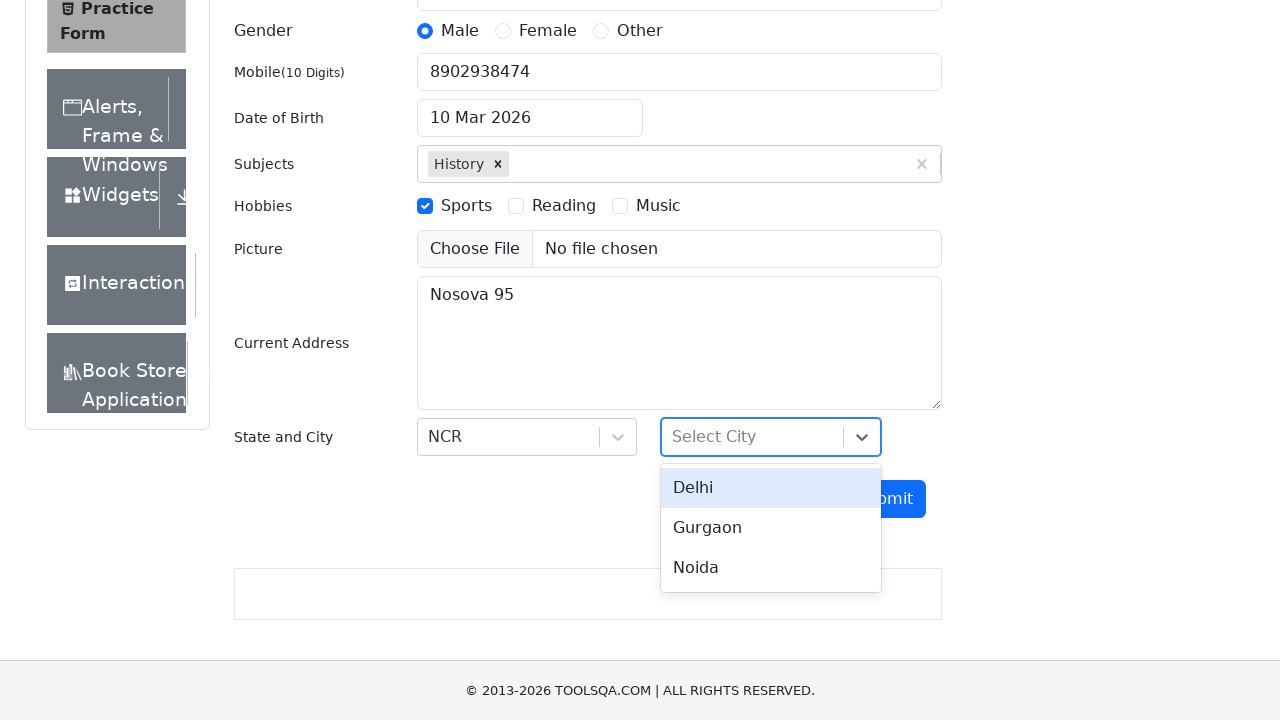

Waited for second city option to appear in dropdown
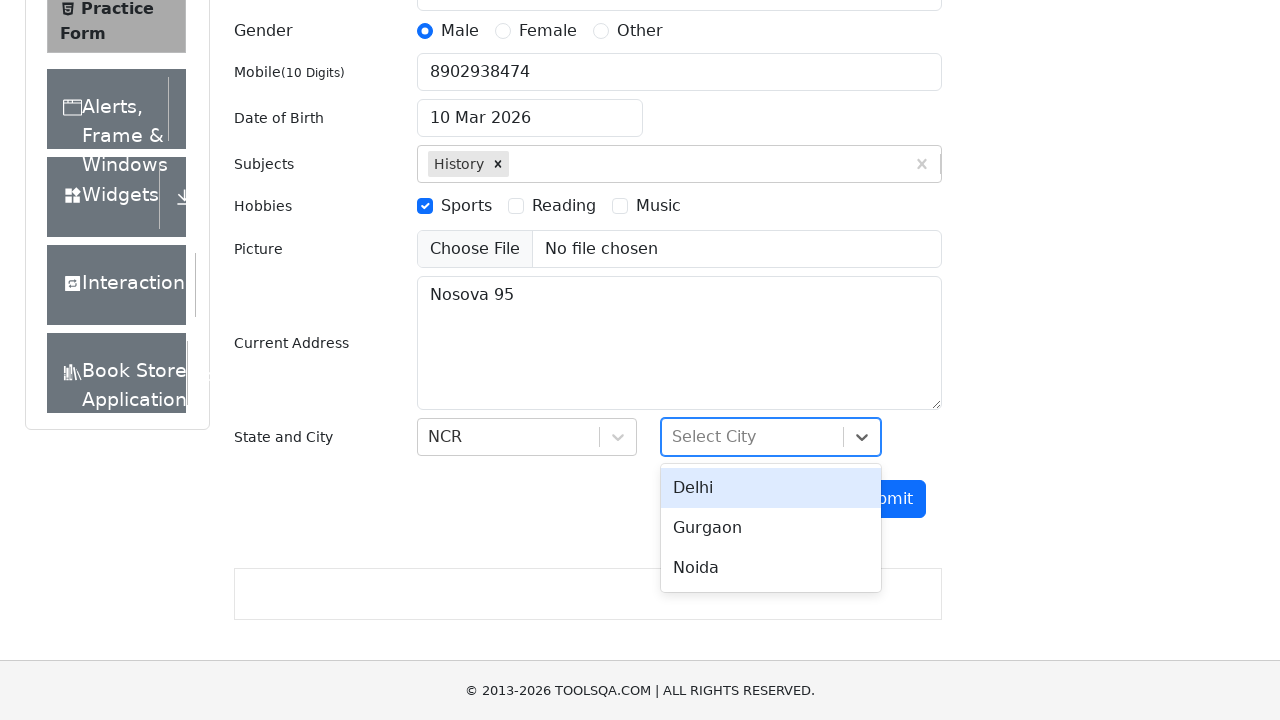

Selected second city option from dropdown at (771, 528) on #react-select-4-option-1
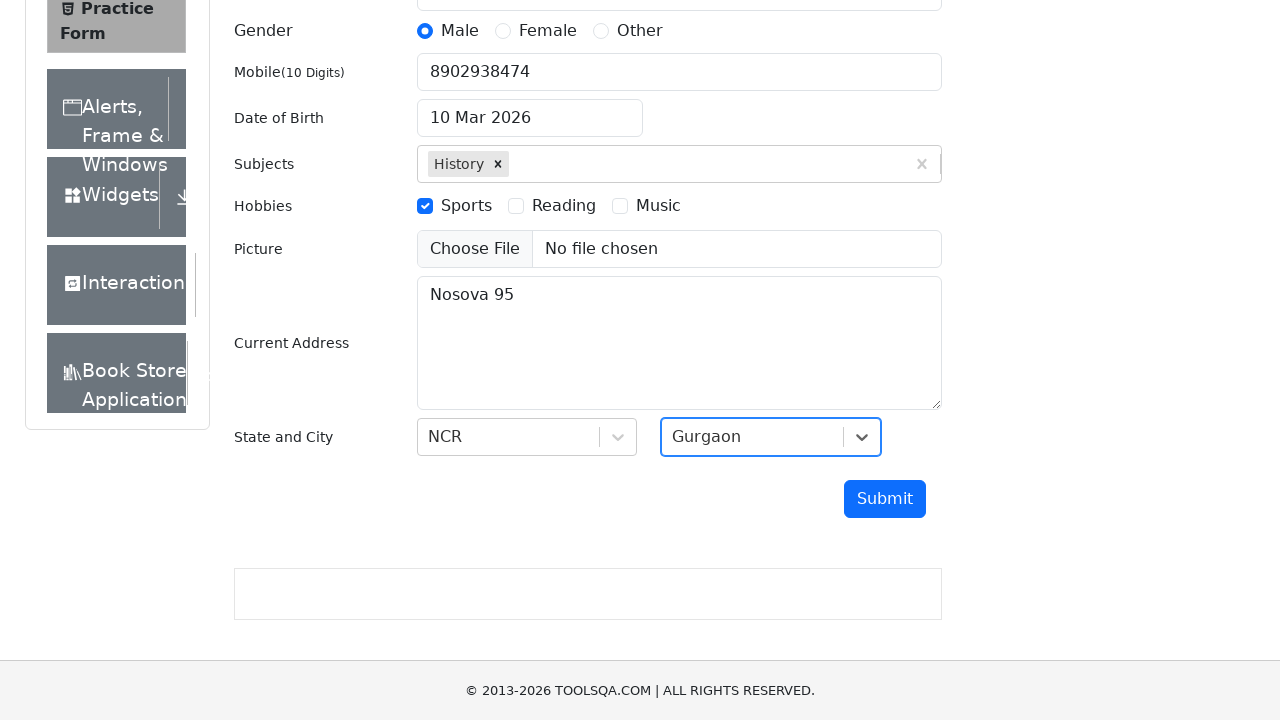

Clicked Submit button to submit the form at (885, 499) on #submit
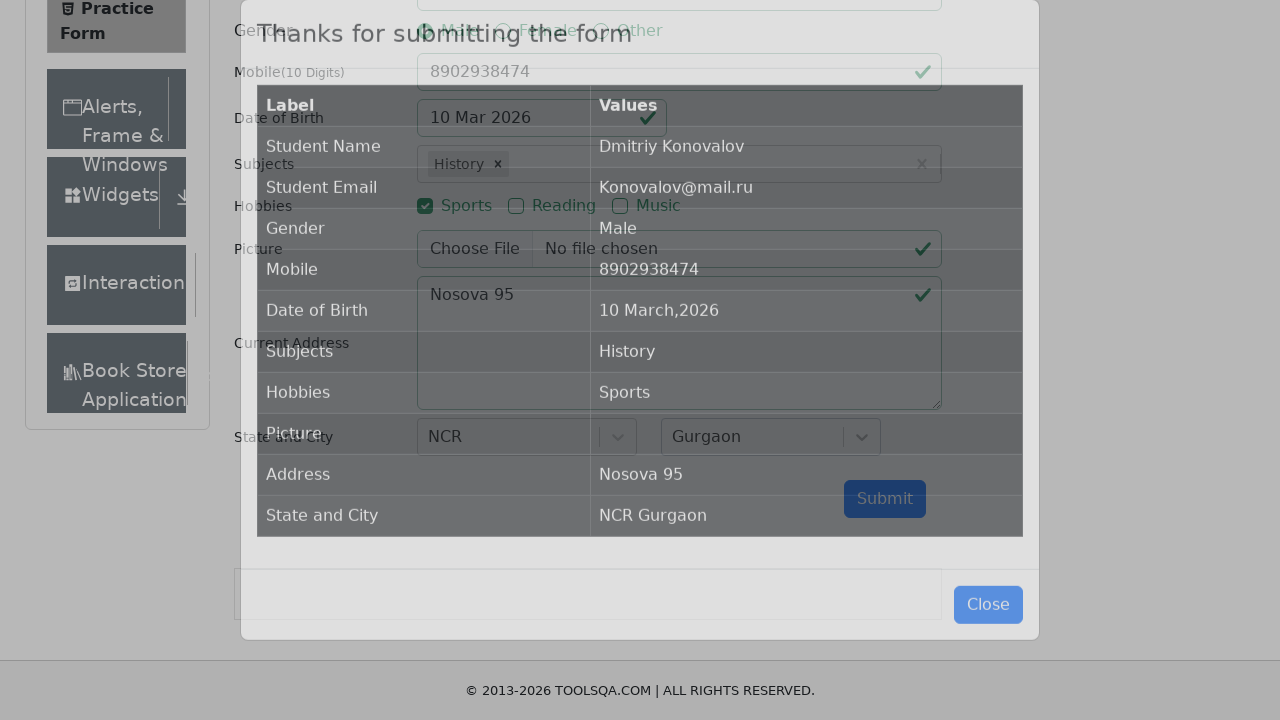

Confirmation table appeared indicating successful form submission
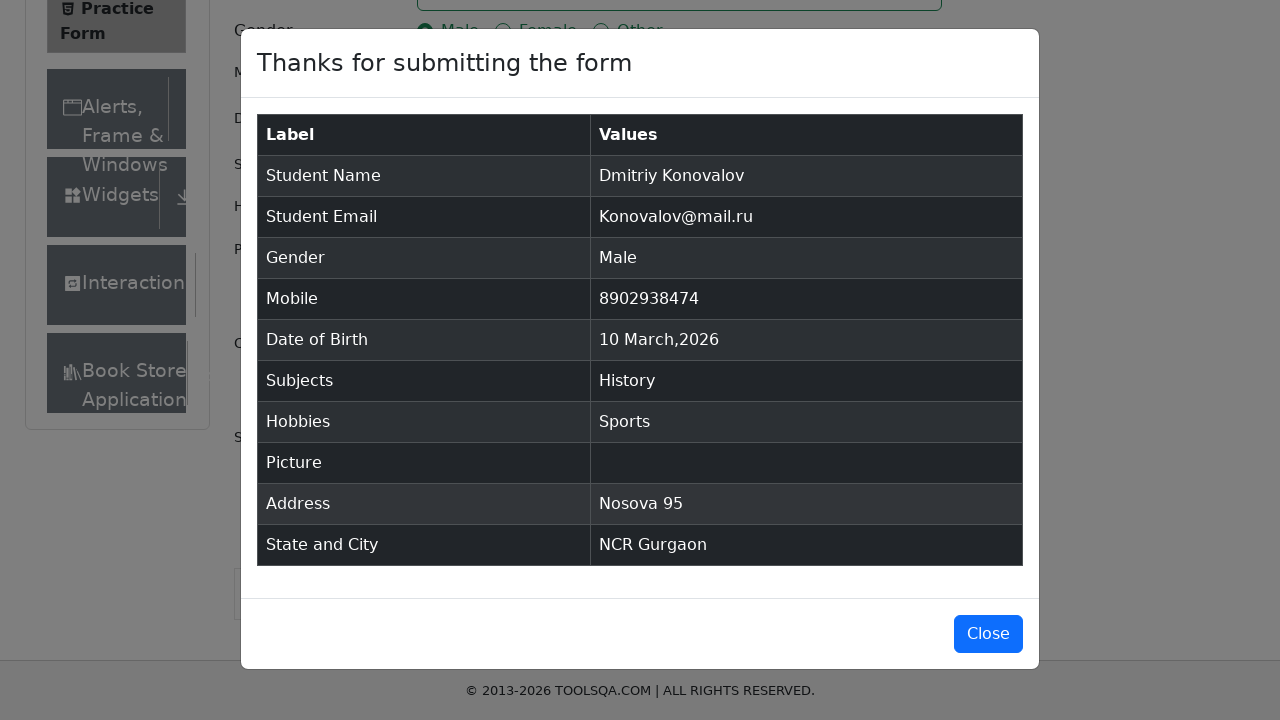

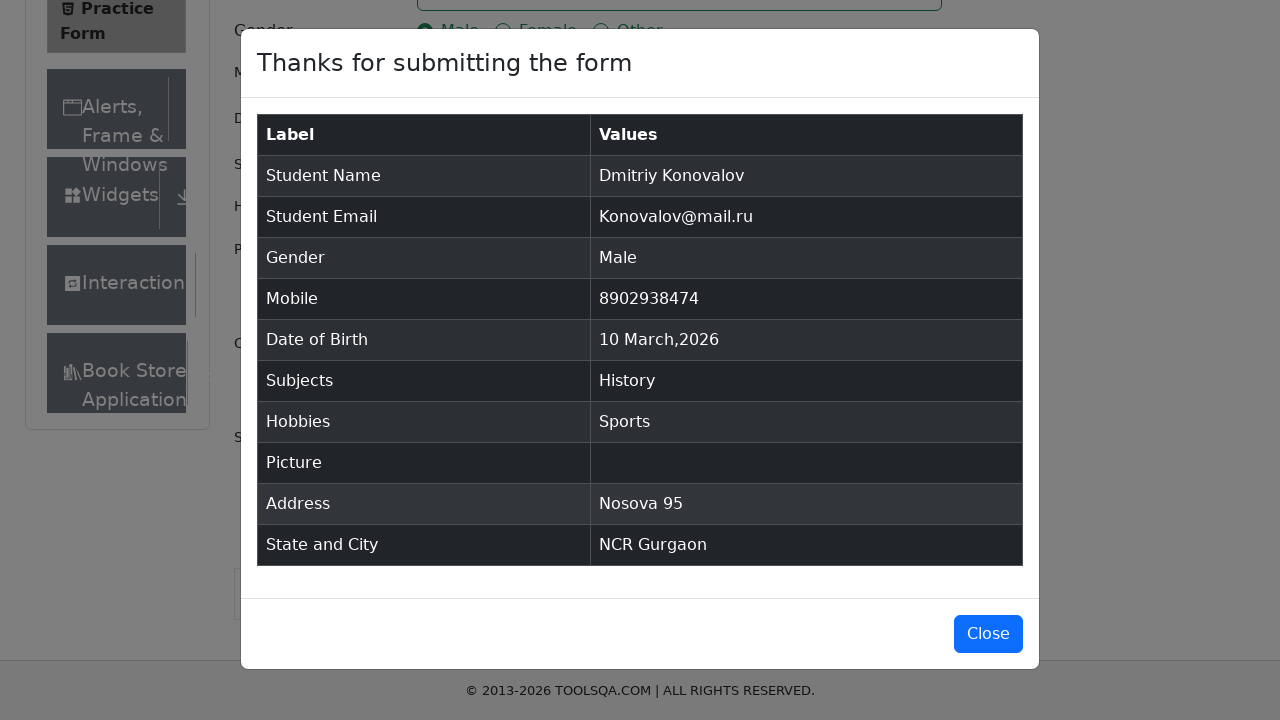